Tests drag and drop functionality by dragging an element from source to target using dragAndDrop method

Starting URL: https://jqueryui.com/droppable/

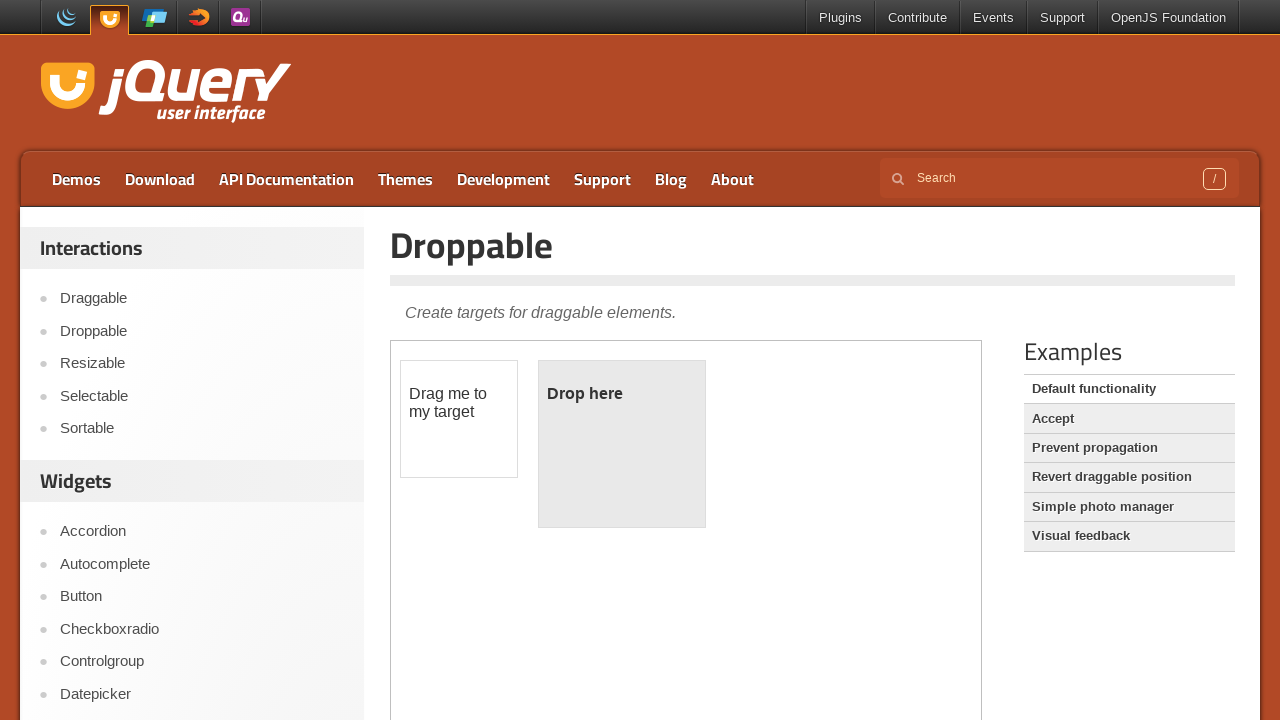

Waited for draggable element to load in iframe
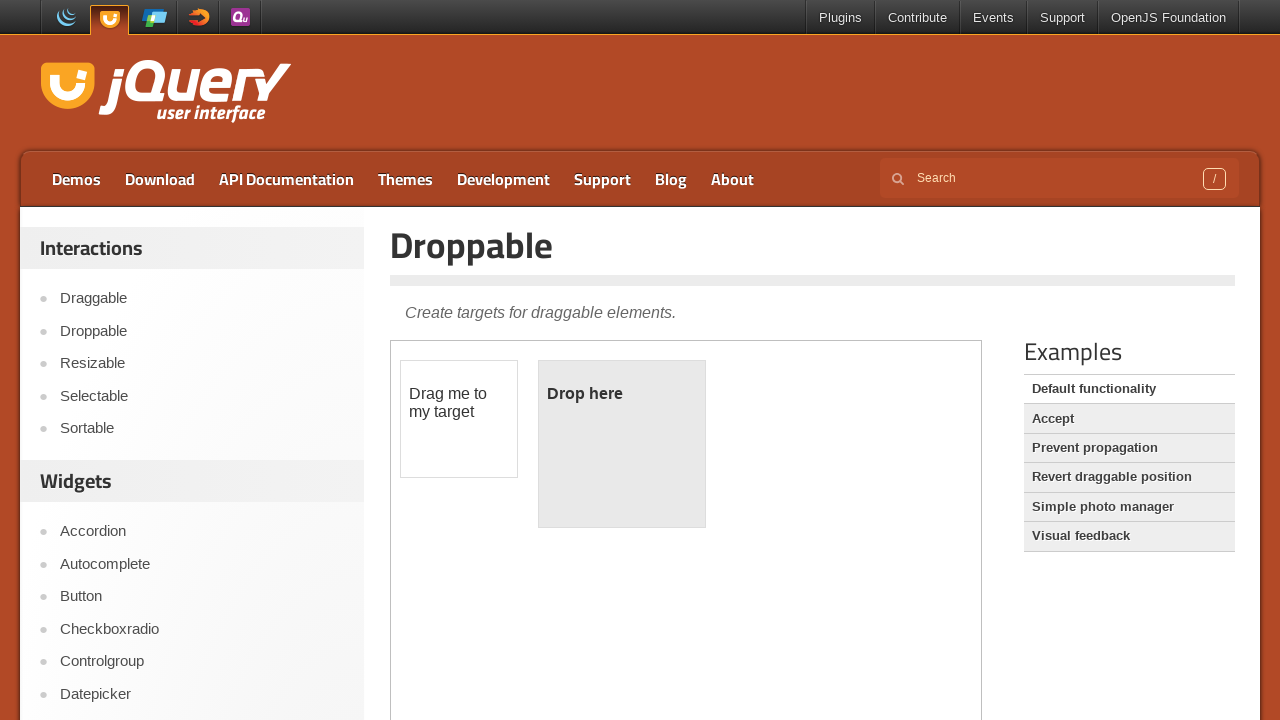

Selected iframe containing drag and drop elements
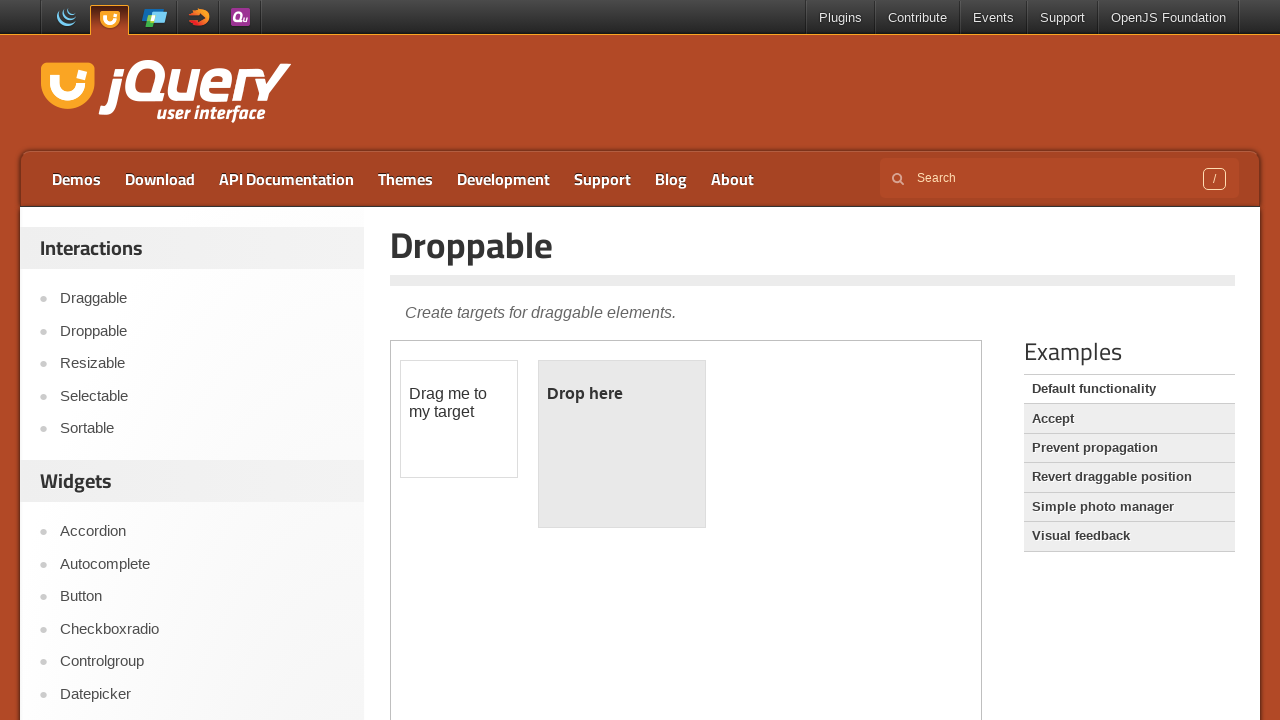

Located draggable source element
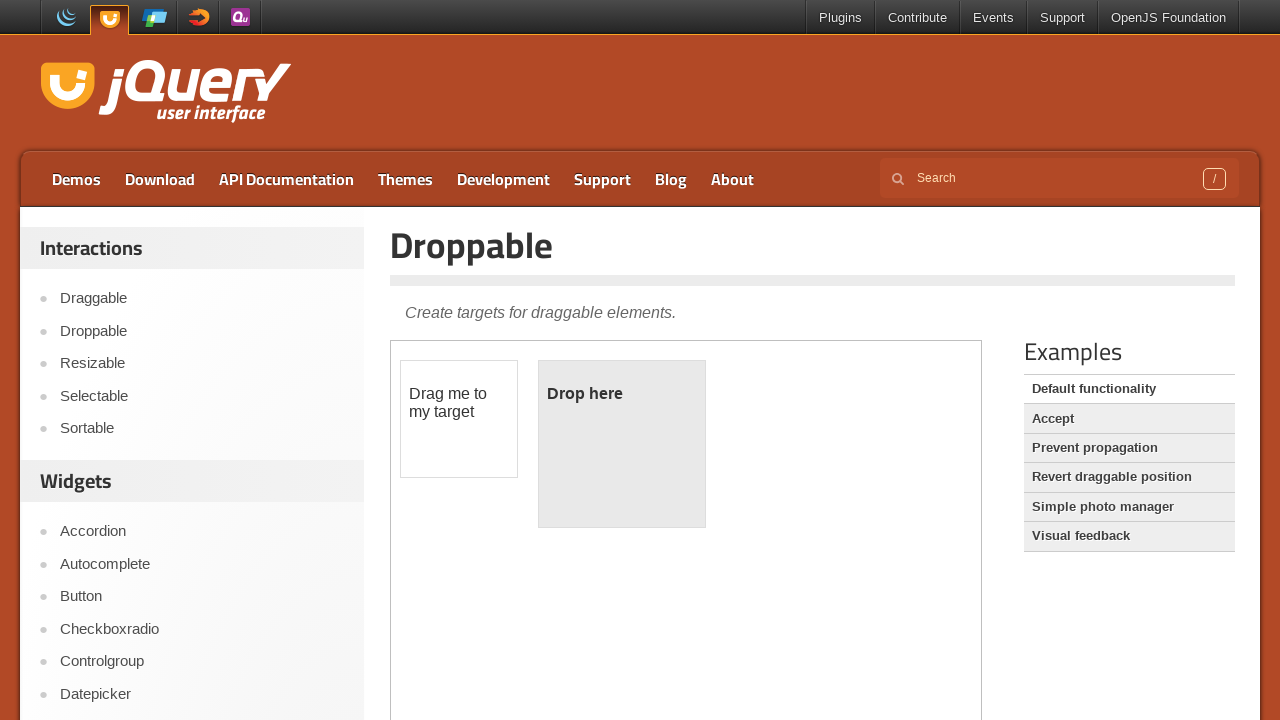

Located droppable target element
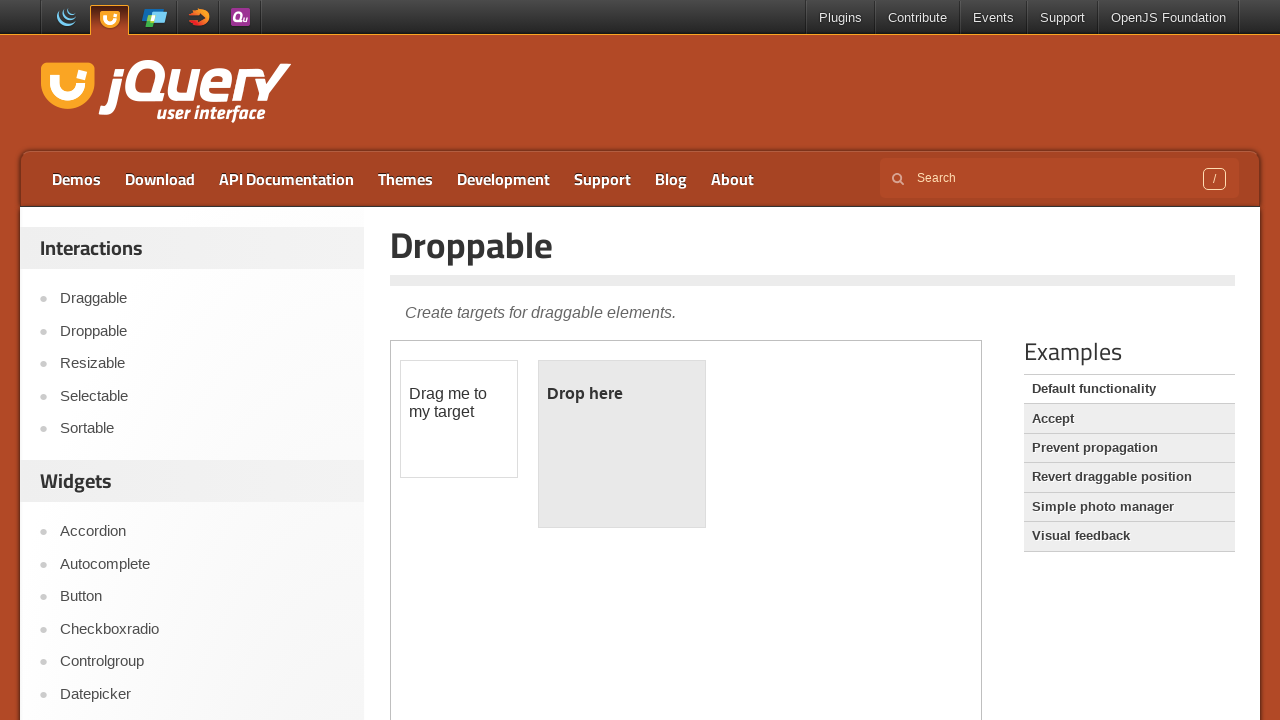

Performed drag and drop of draggable element to target at (622, 444)
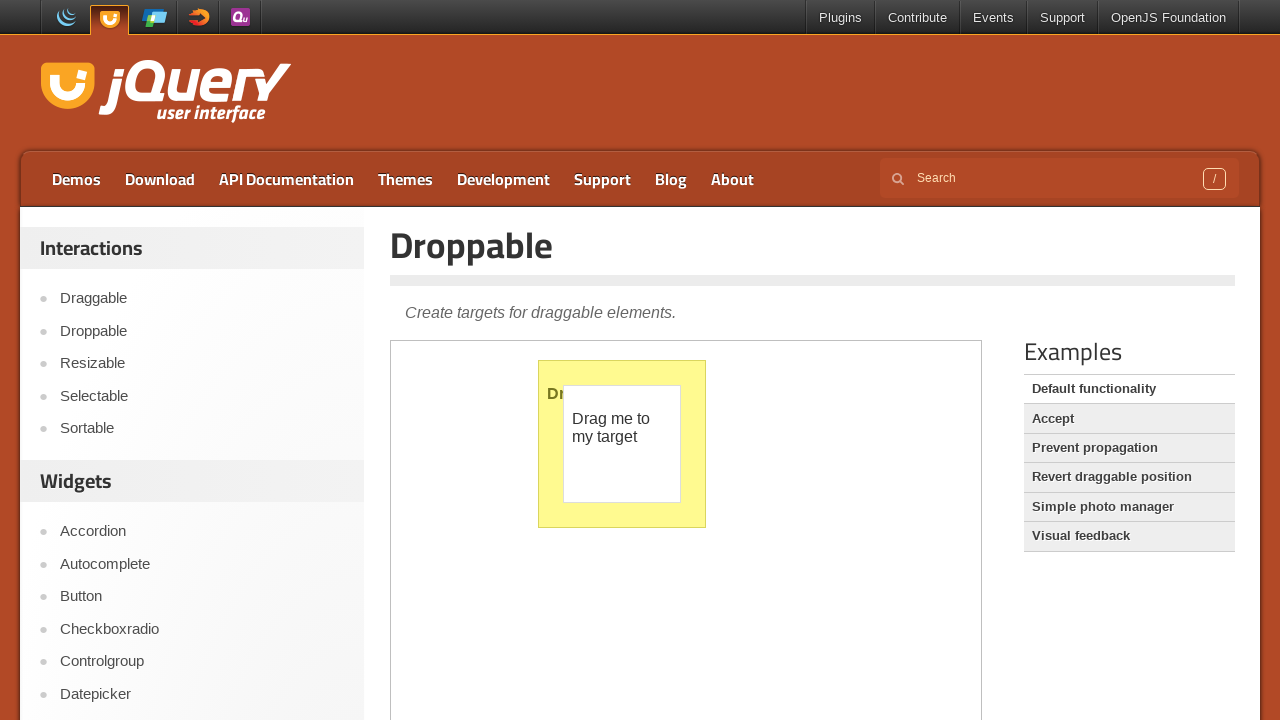

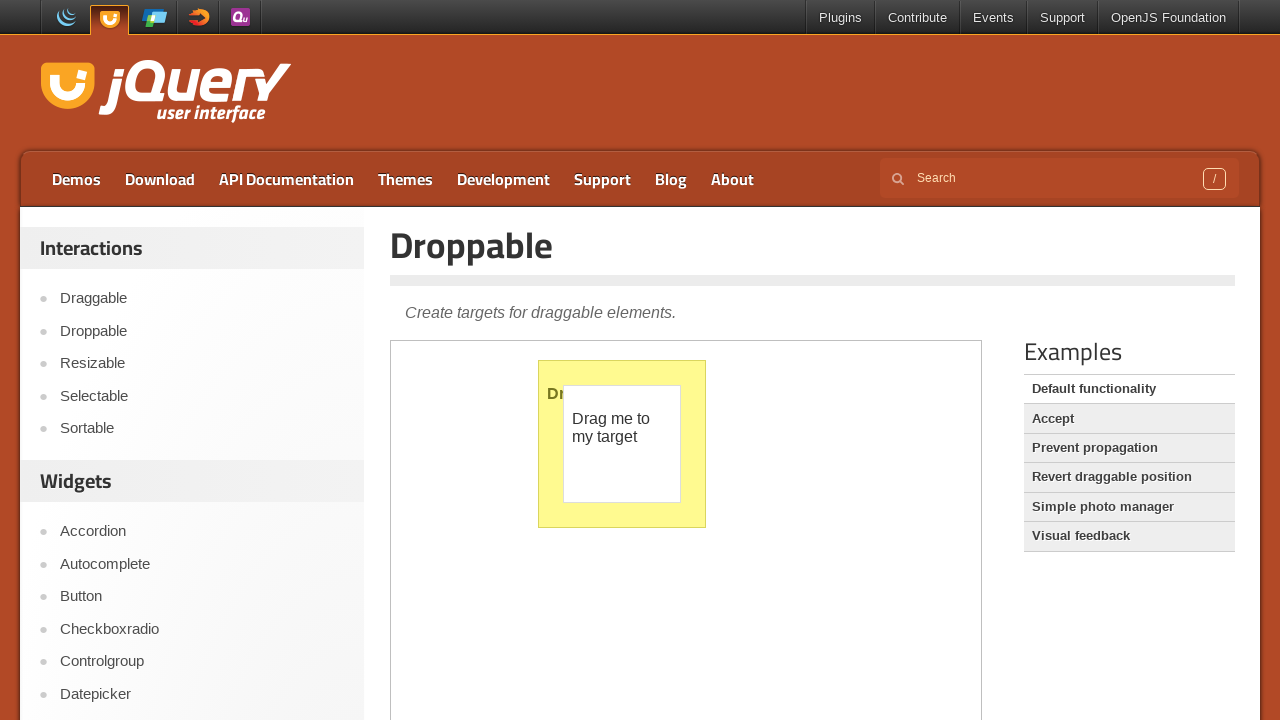